Tests product search functionality by typing in search box, filtering products, and adding items to cart based on product name

Starting URL: https://rahulshettyacademy.com/seleniumPractise/#/

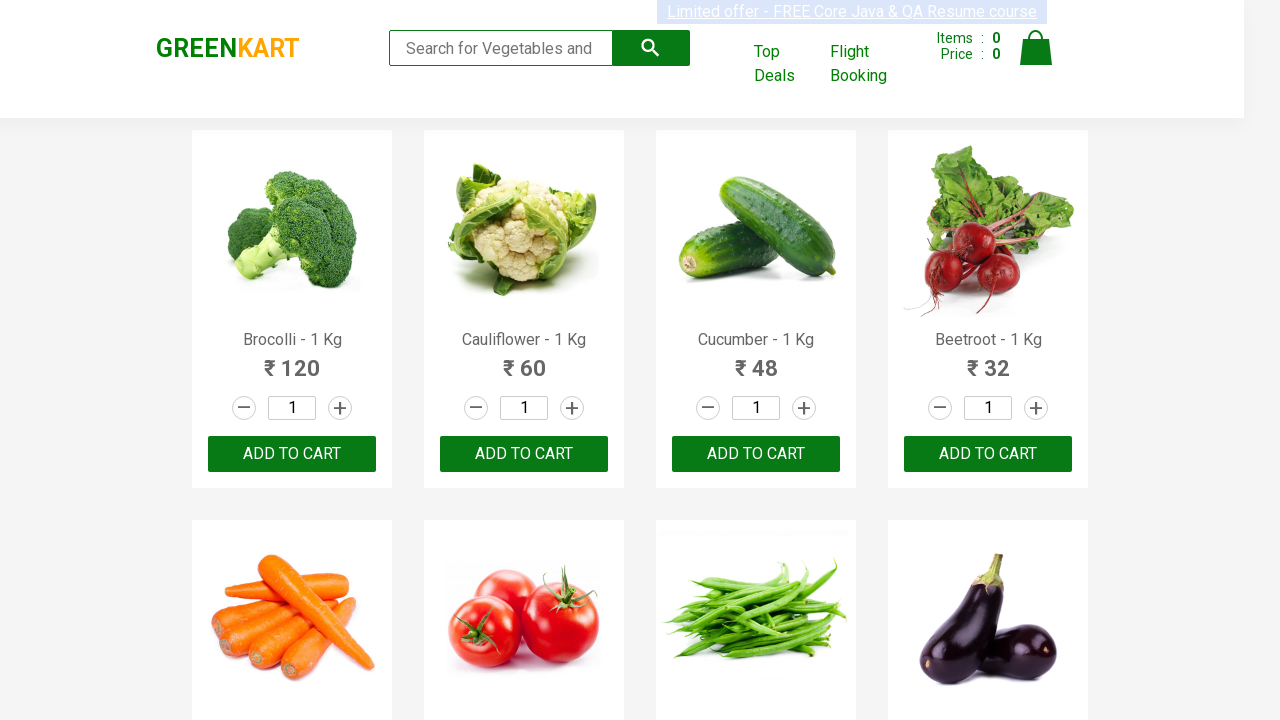

Filled search box with 'ca' to filter products on .search-keyword
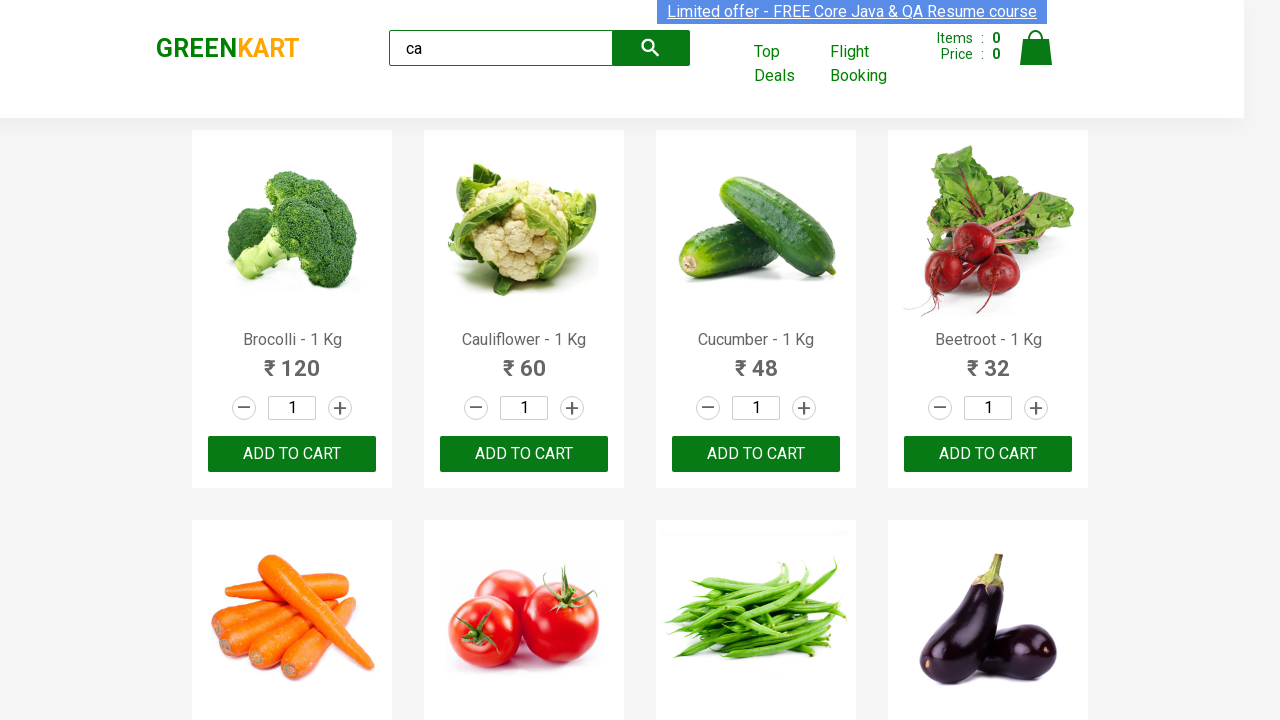

Waited for products to filter after search
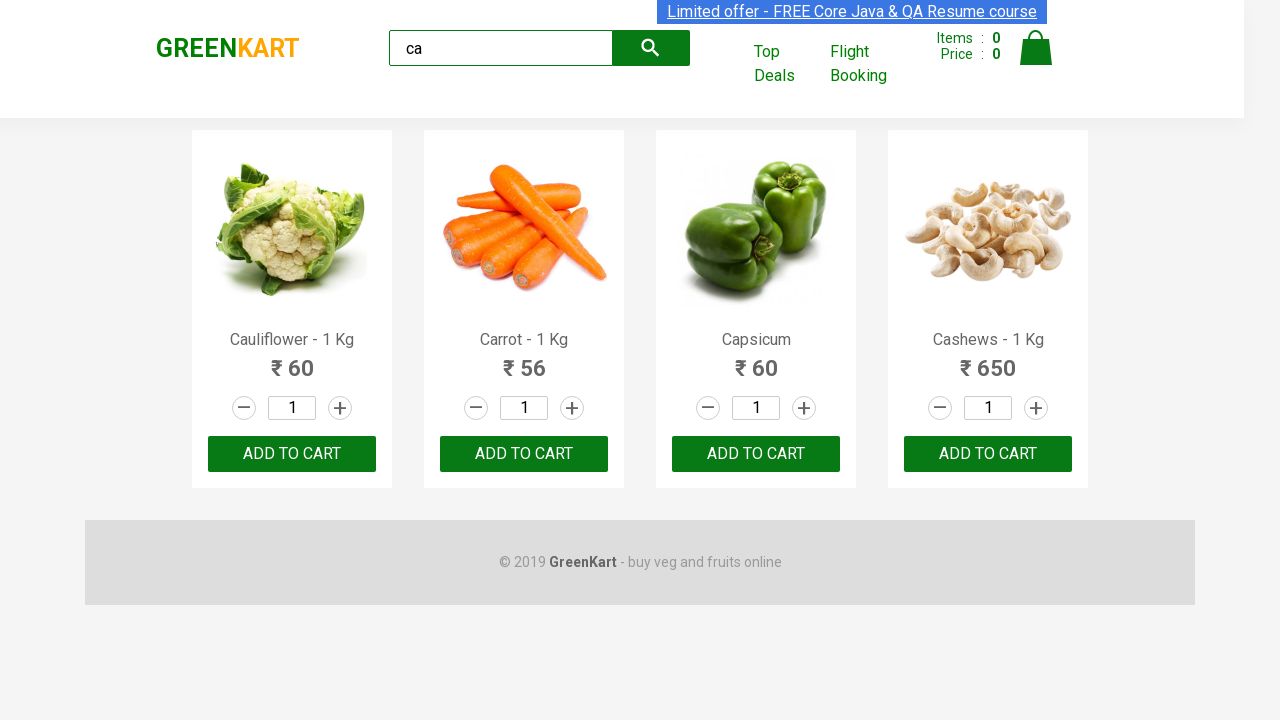

Clicked ADD TO CART button for the second product at (524, 454) on .products .product >> nth=1 >> internal:text="ADD TO CART"i
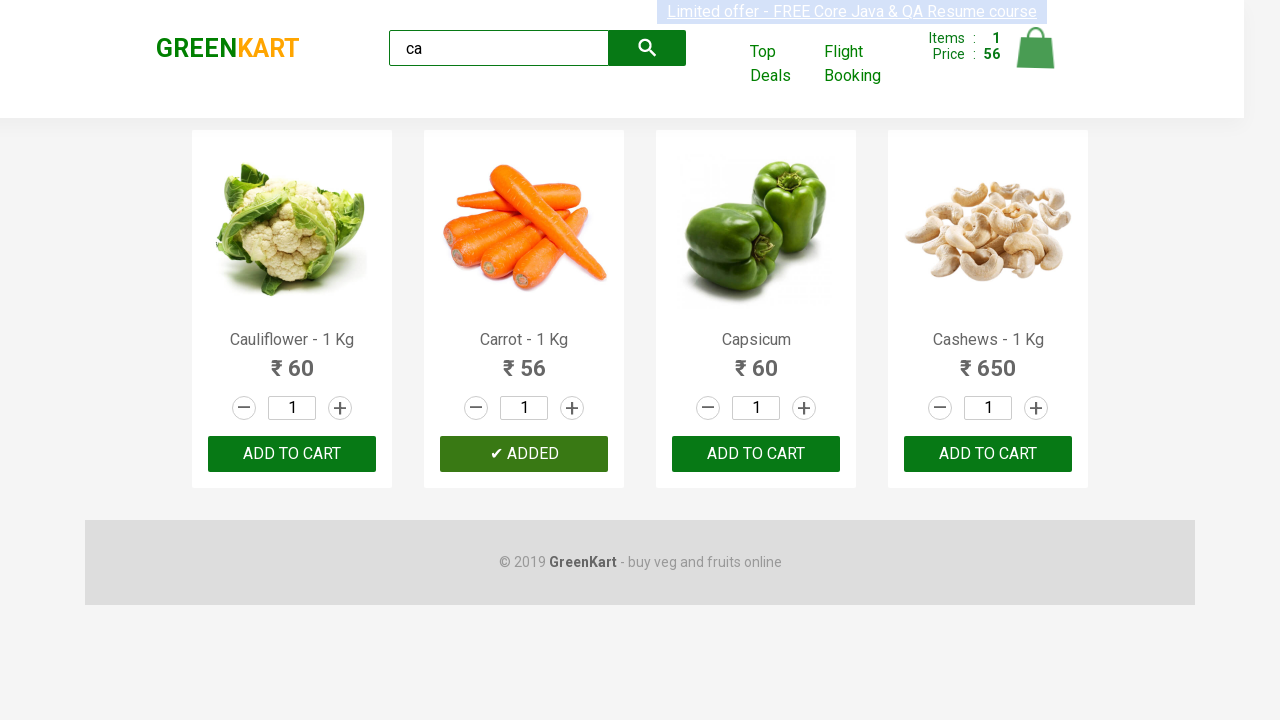

Found Cashews product and clicked ADD TO CART button at (988, 454) on .products .product >> nth=3 >> button
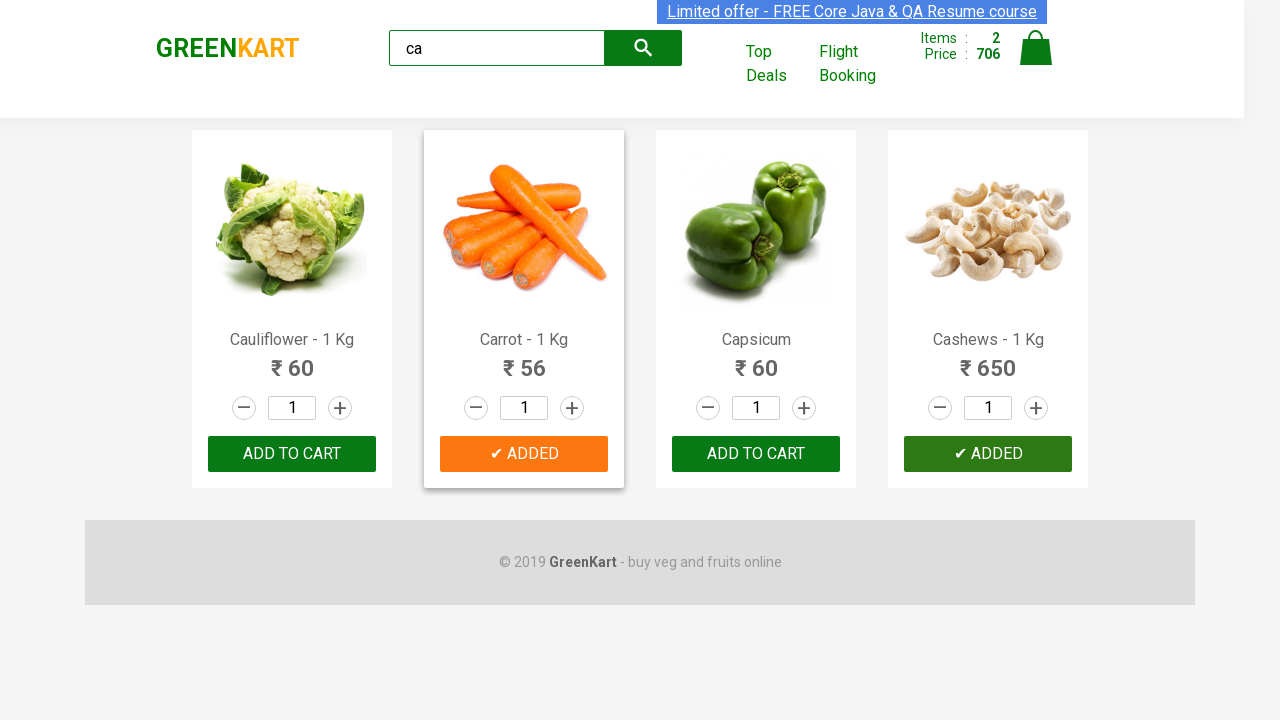

Verified brand text is 'GREENKART'
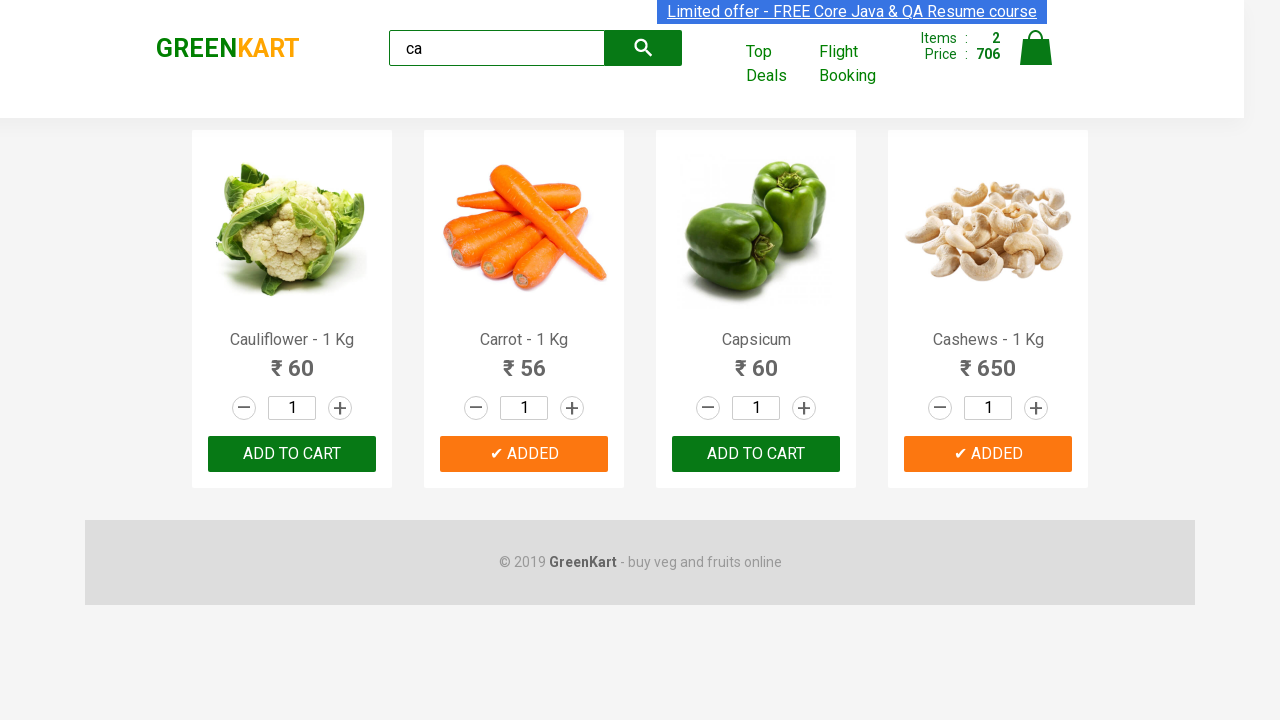

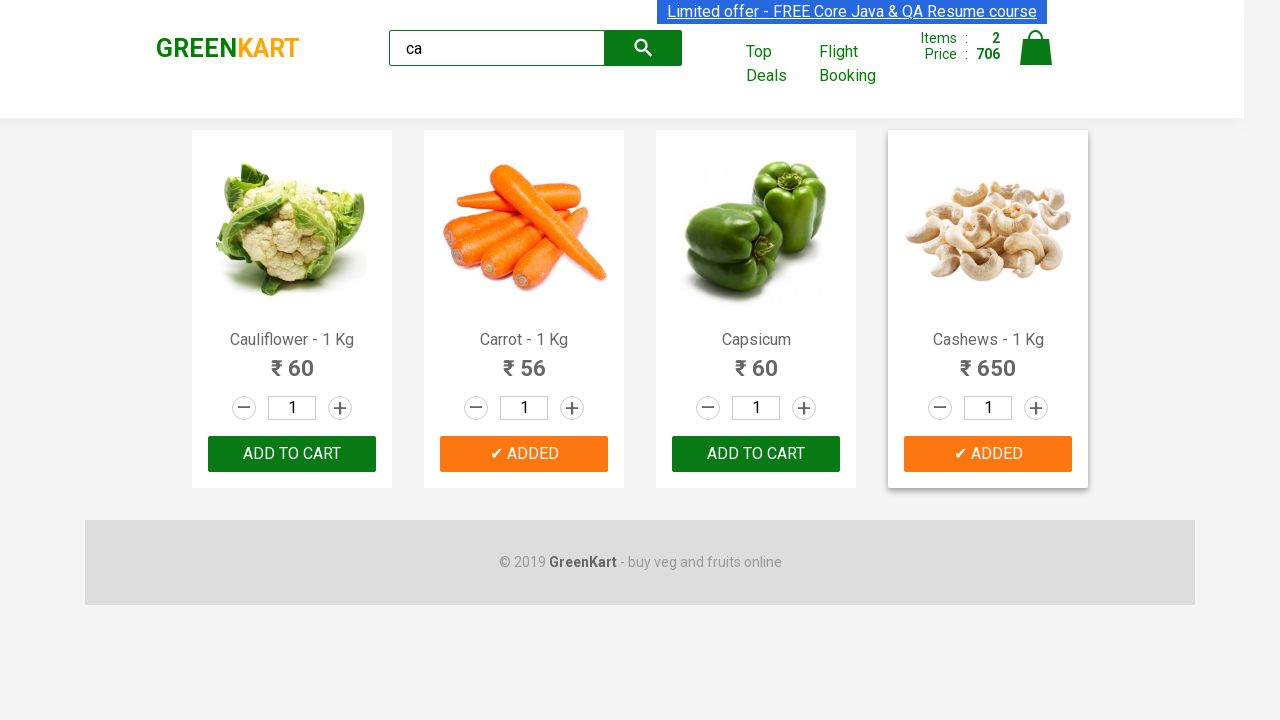